Tests the copy to clipboard functionality on the clipboard.js demo site by clicking the copy button

Starting URL: https://clipboardjs.com/

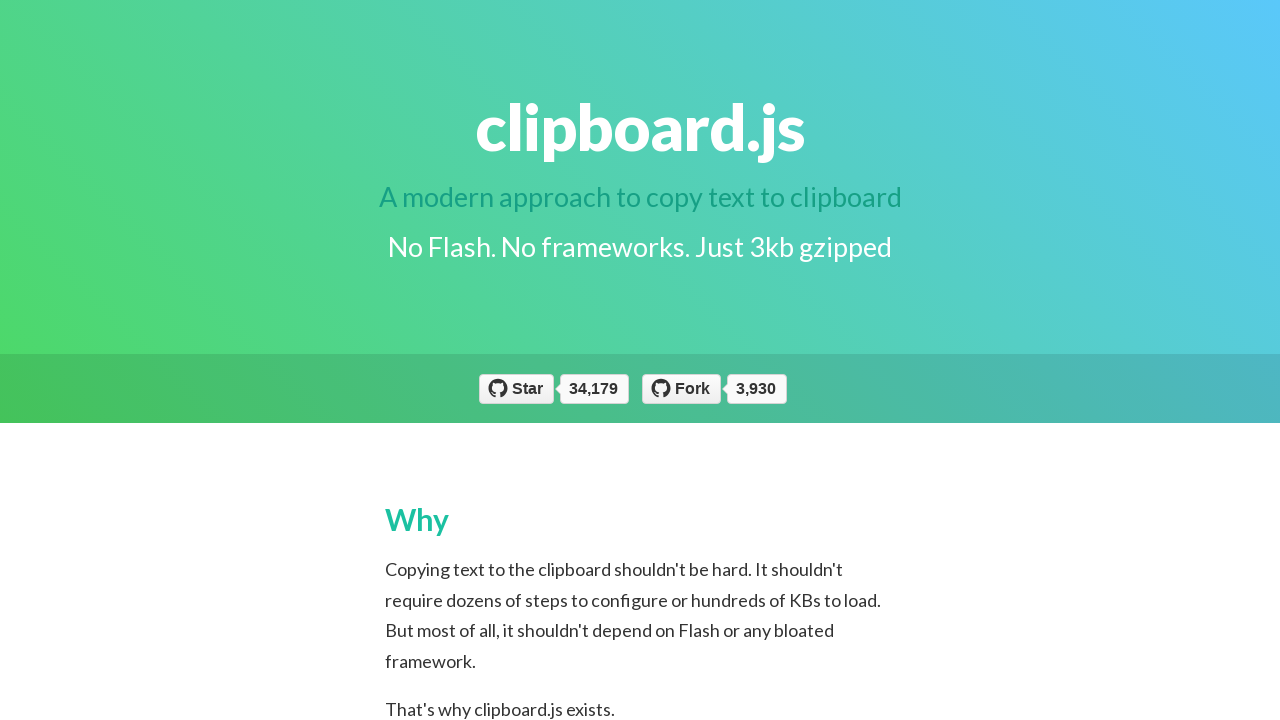

Navigated to clipboard.js demo site
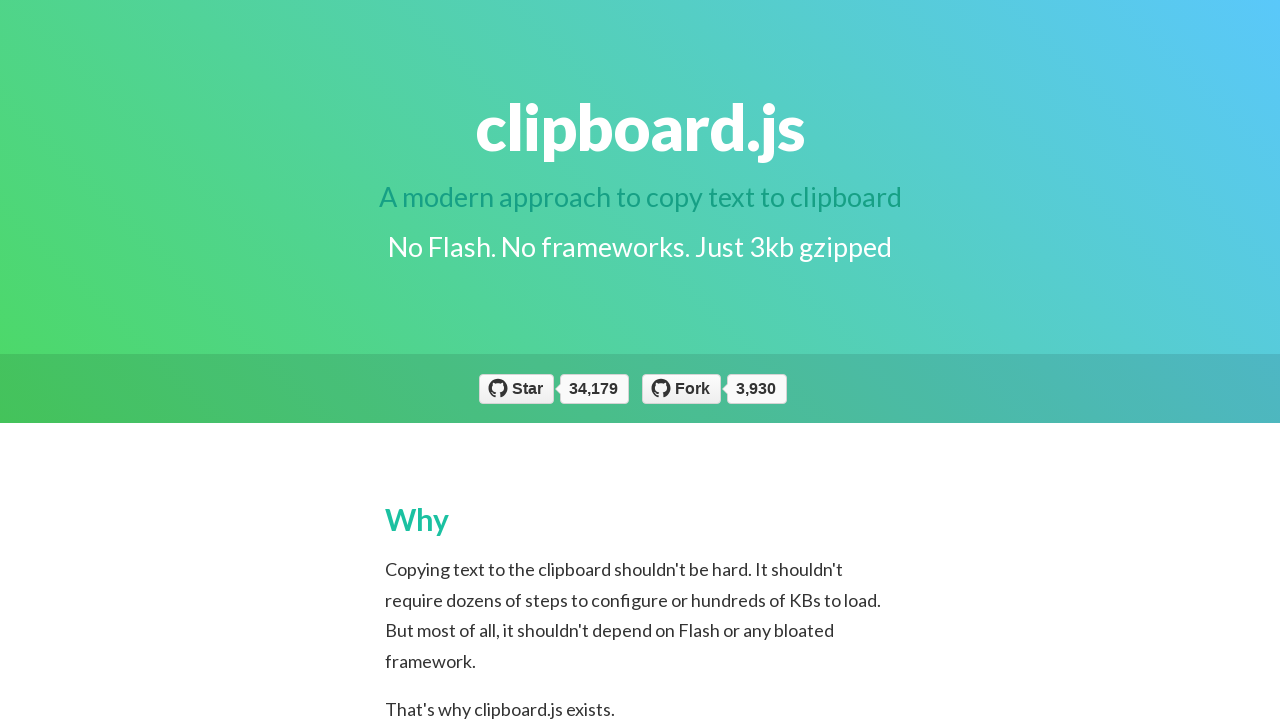

Clicked the copy button in the example section at (856, 361) on #example-target button
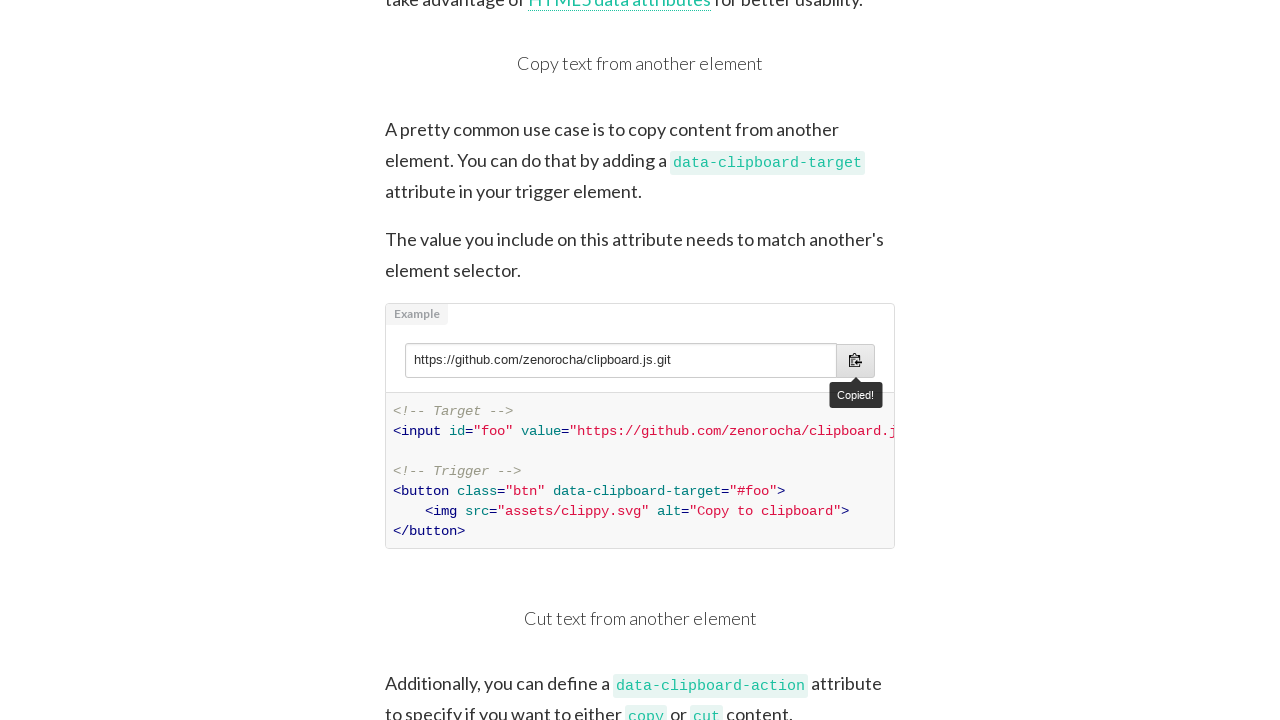

Waited for copy action to complete
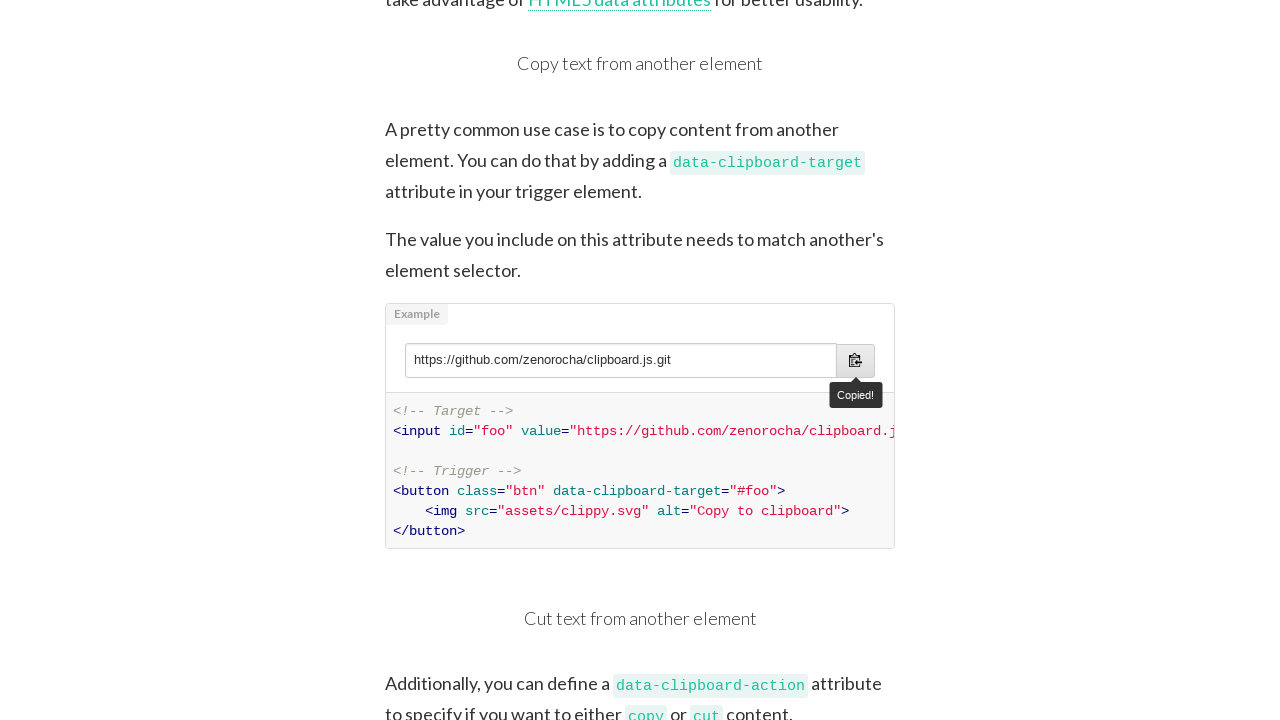

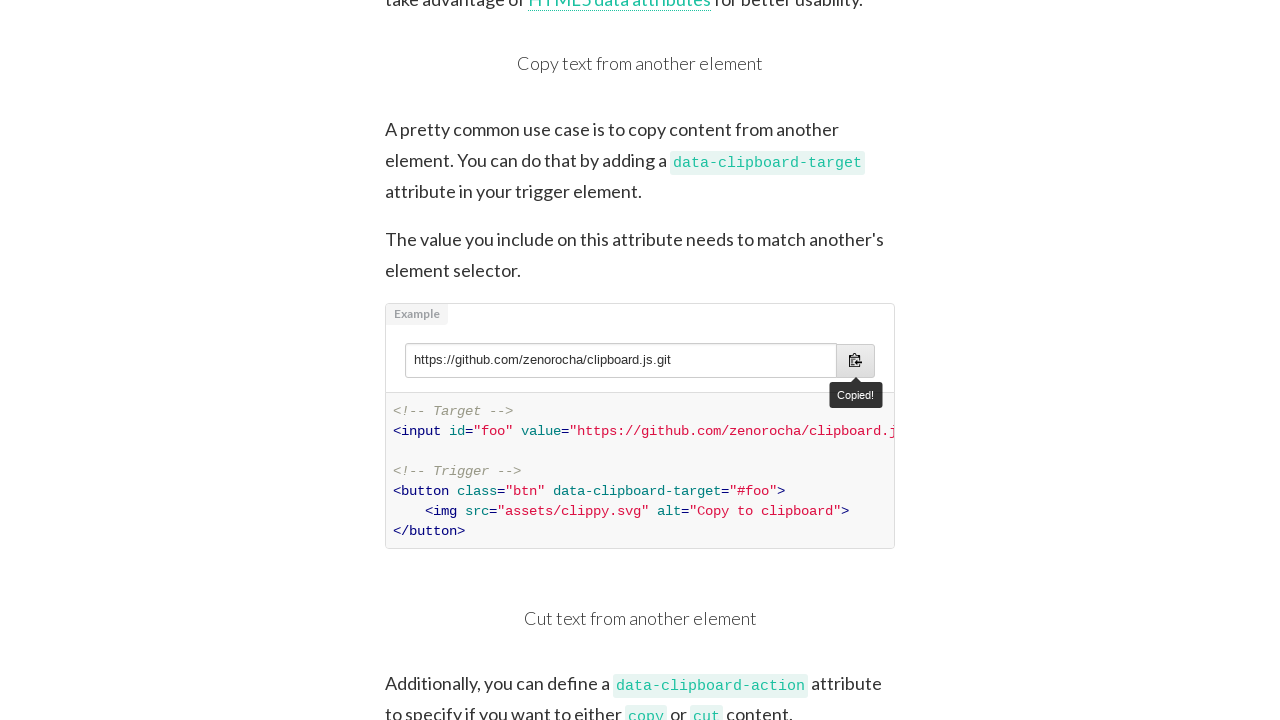